Tests drag and drop functionality by dragging element A over element B on the Heroku test application

Starting URL: https://the-internet.herokuapp.com/drag_and_drop

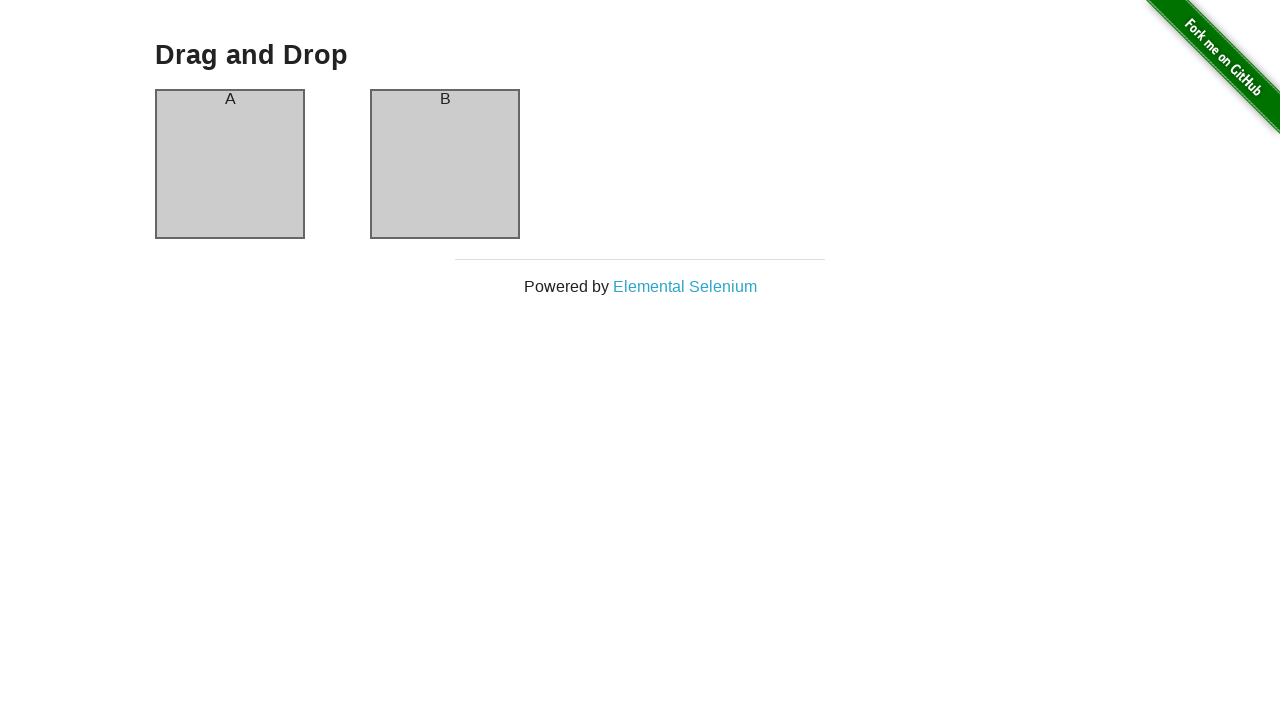

Dragged element A over element B at (445, 164)
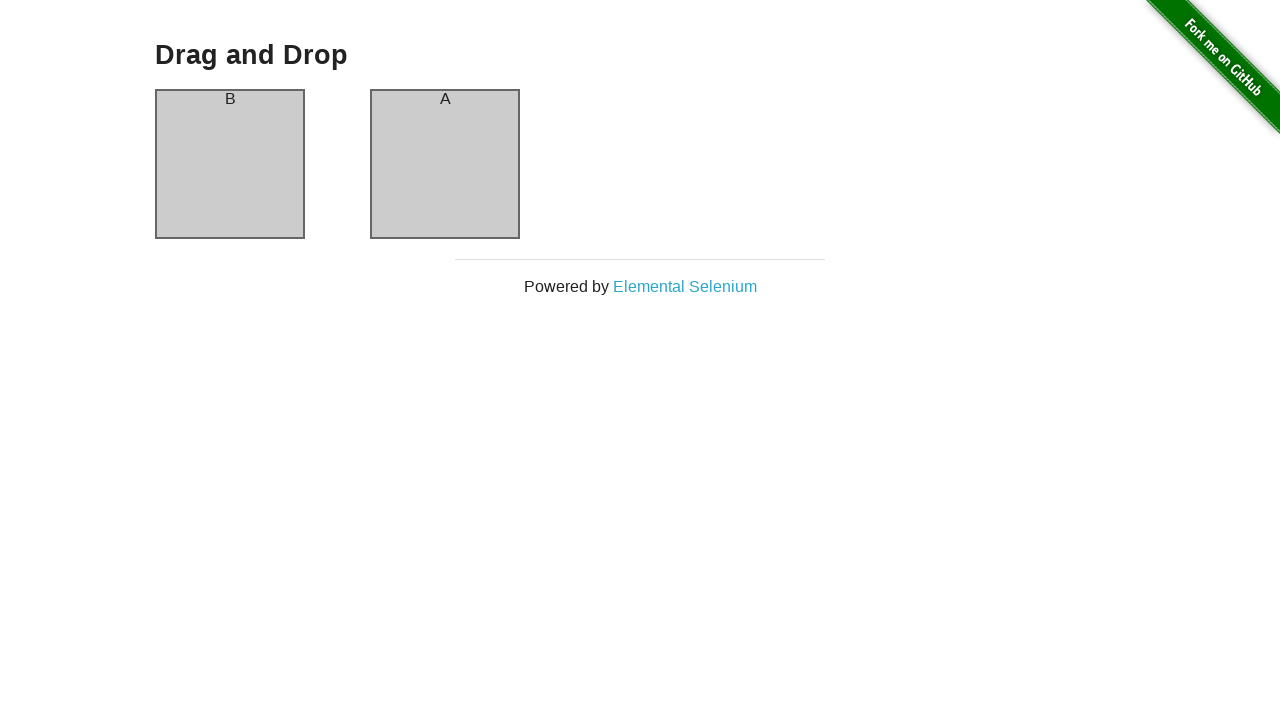

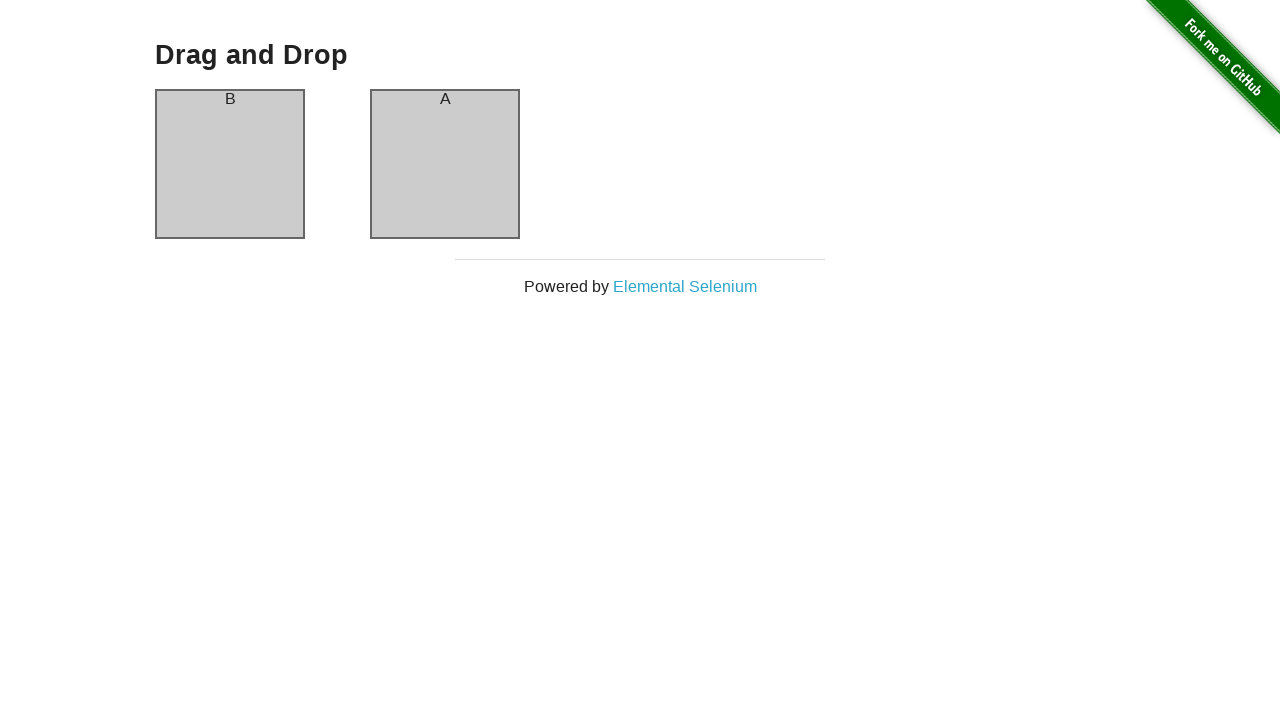